Tests the ability to add multiple artist input fields by clicking the add artist button 5 times and verifying all input fields are created

Starting URL: https://ldevr3t2.github.io

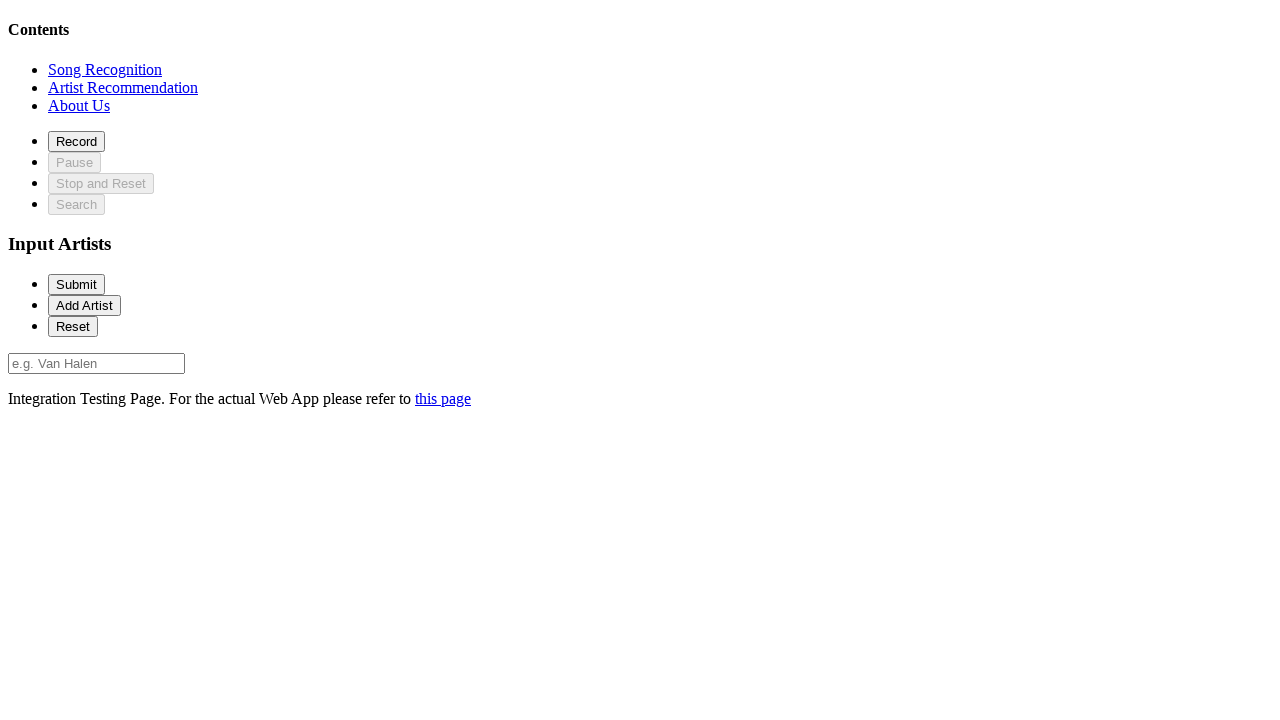

Waited for add artist button to load
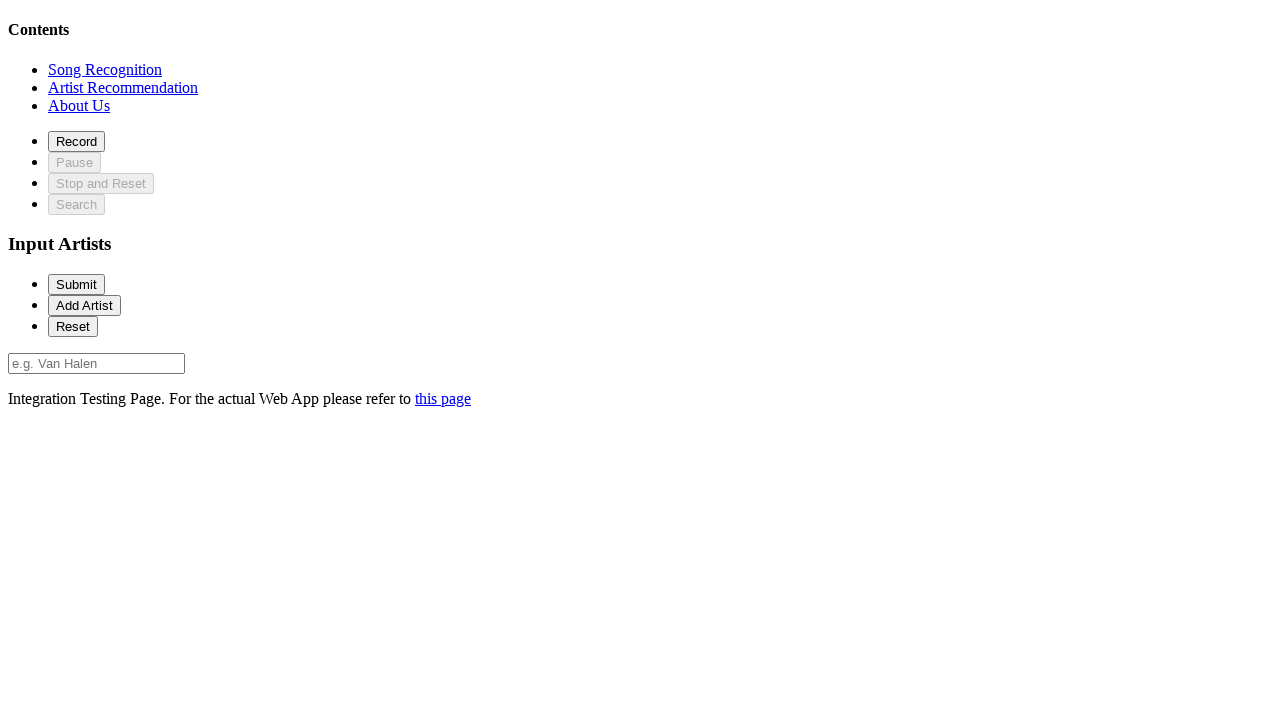

Located add artist button element
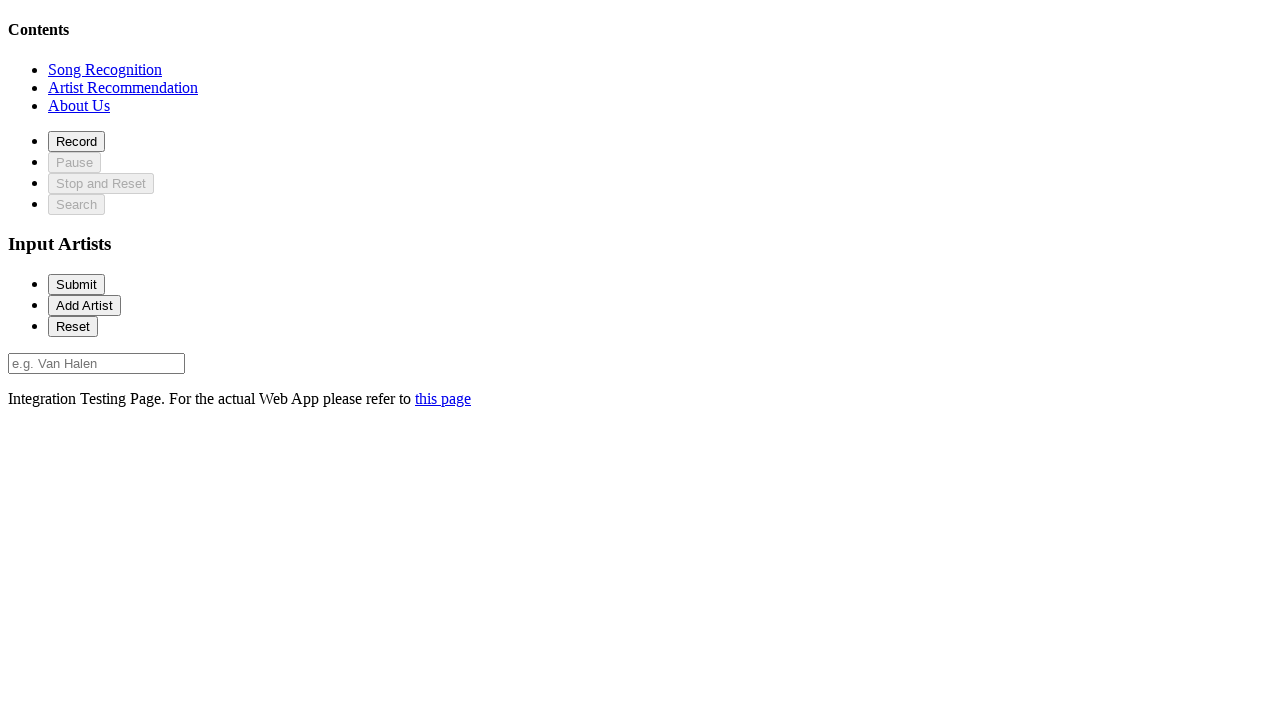

Clicked add artist button (1/5) at (84, 305) on #addArtist
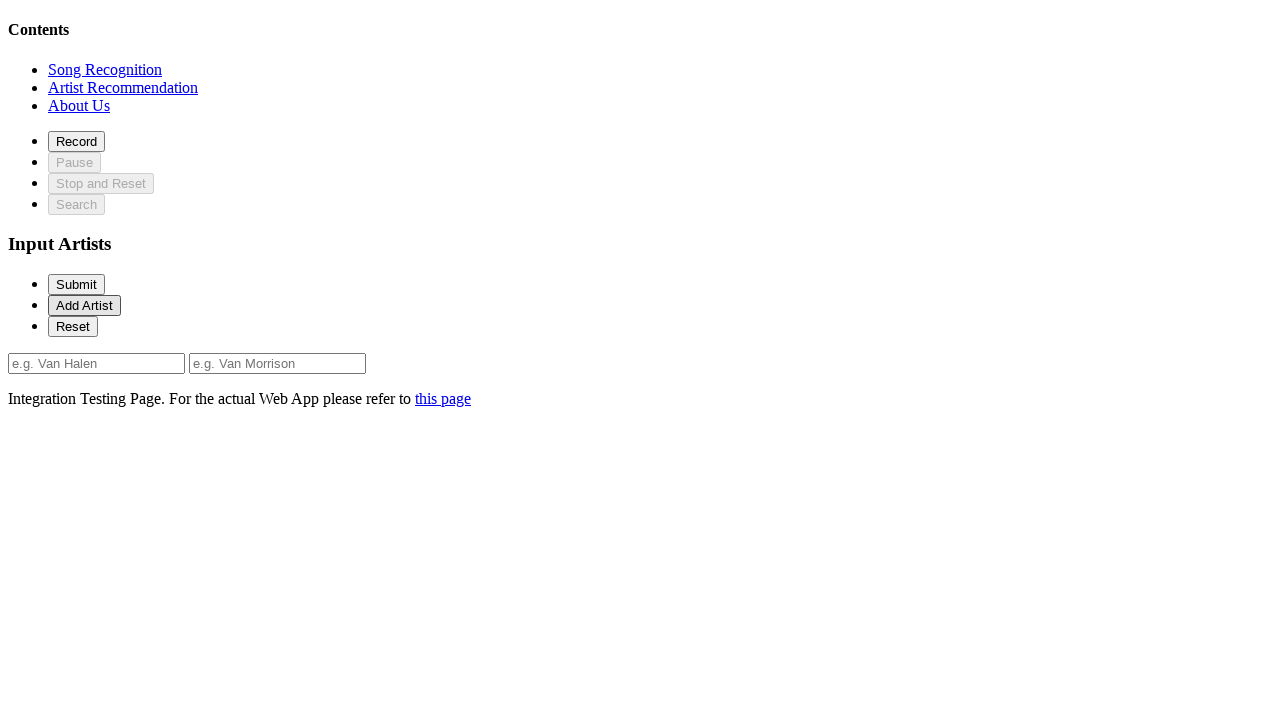

Clicked add artist button (2/5) at (84, 305) on #addArtist
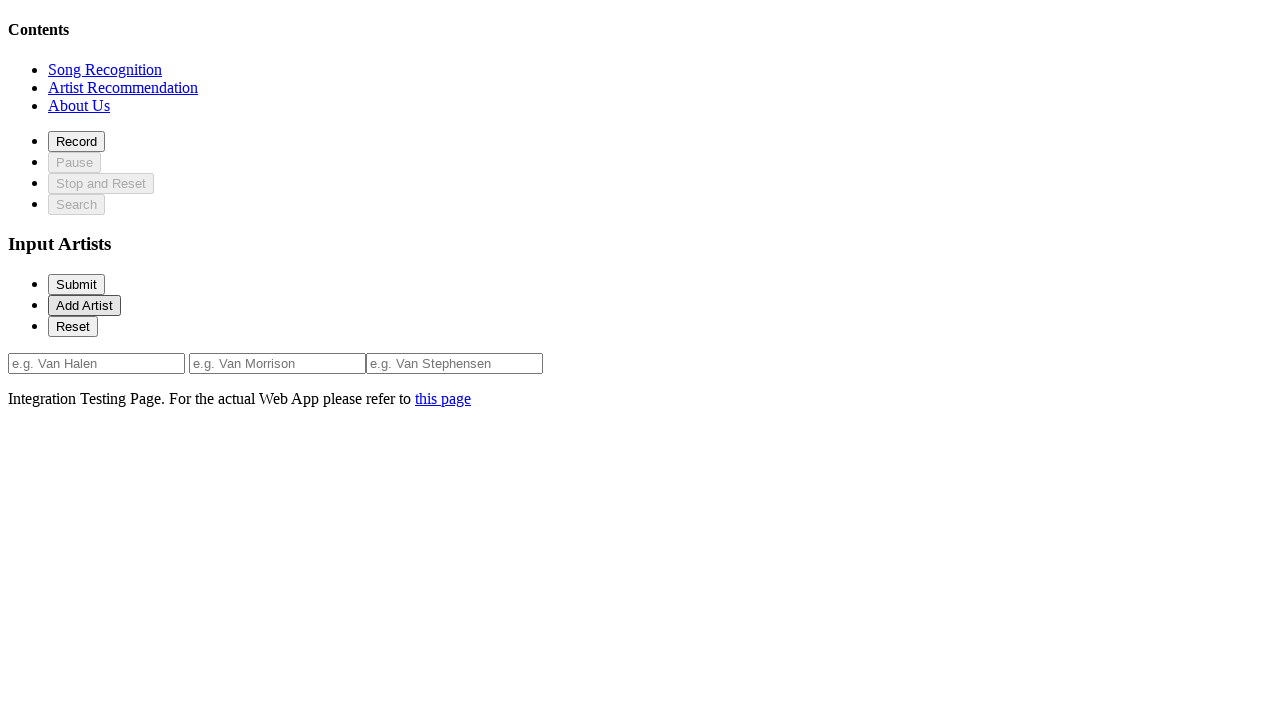

Clicked add artist button (3/5) at (84, 305) on #addArtist
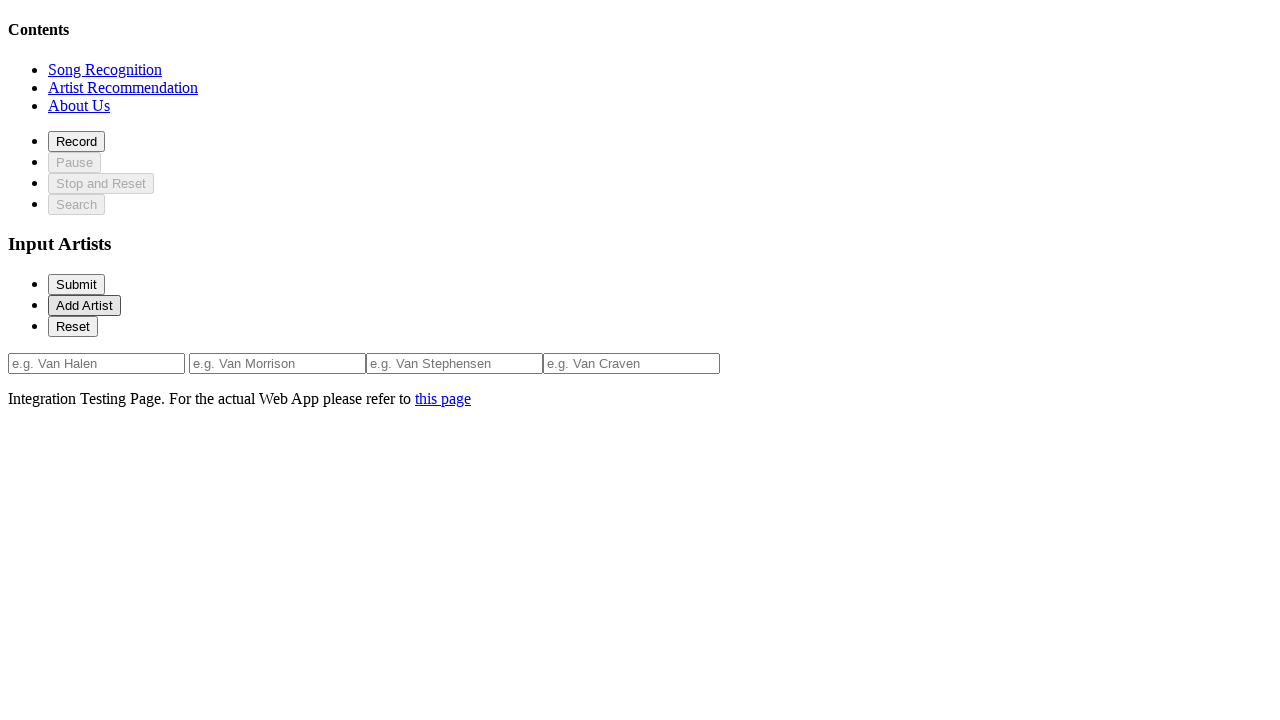

Clicked add artist button (4/5) at (84, 305) on #addArtist
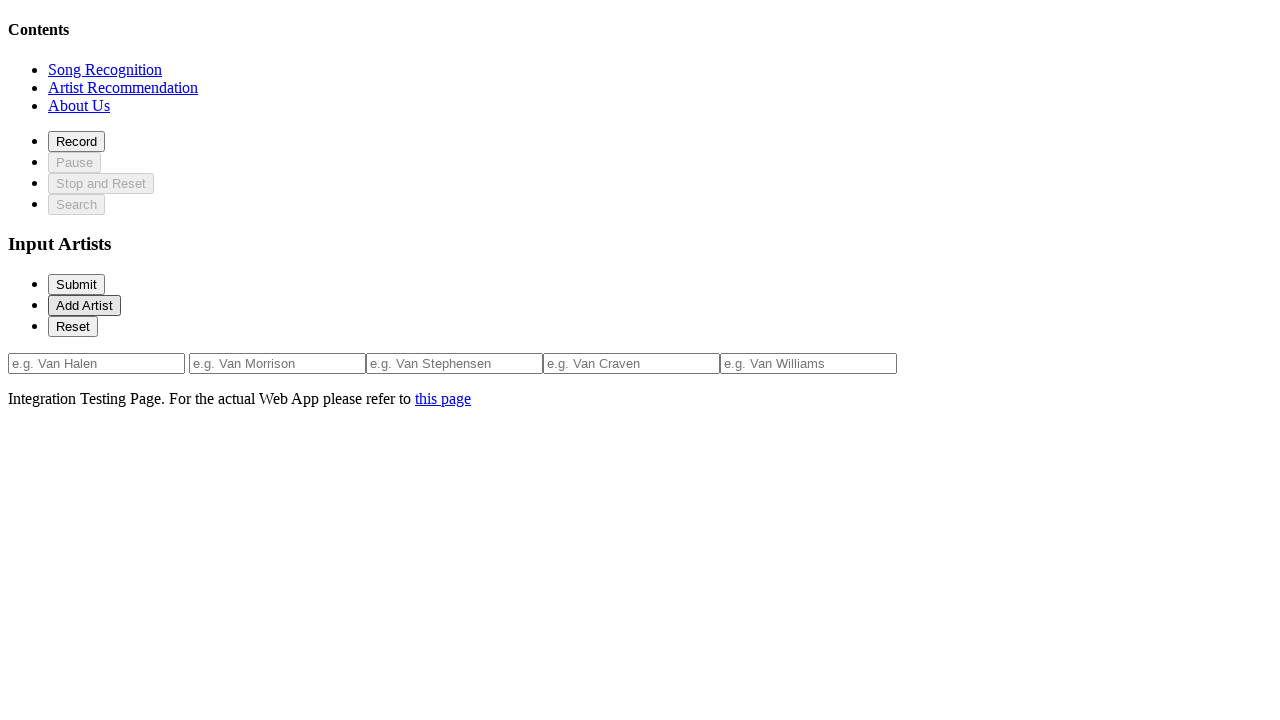

Clicked add artist button (5/5) at (84, 305) on #addArtist
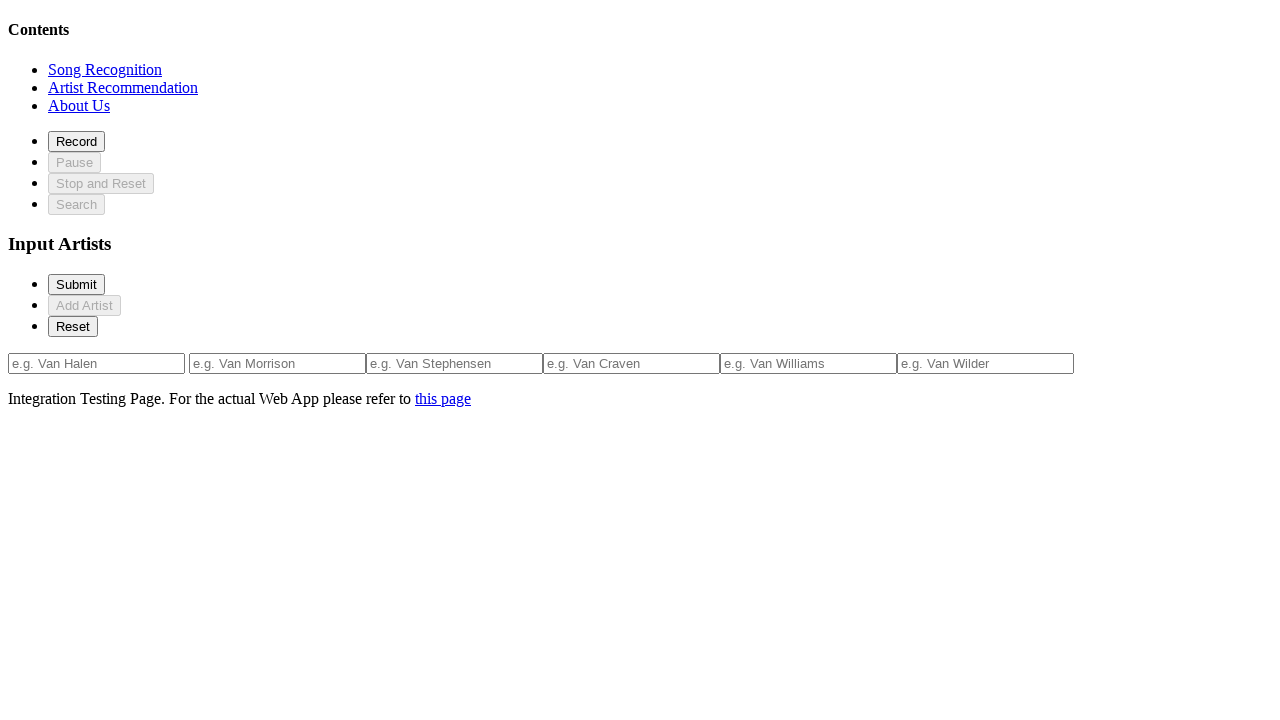

Verified artist input field #artist-0 exists
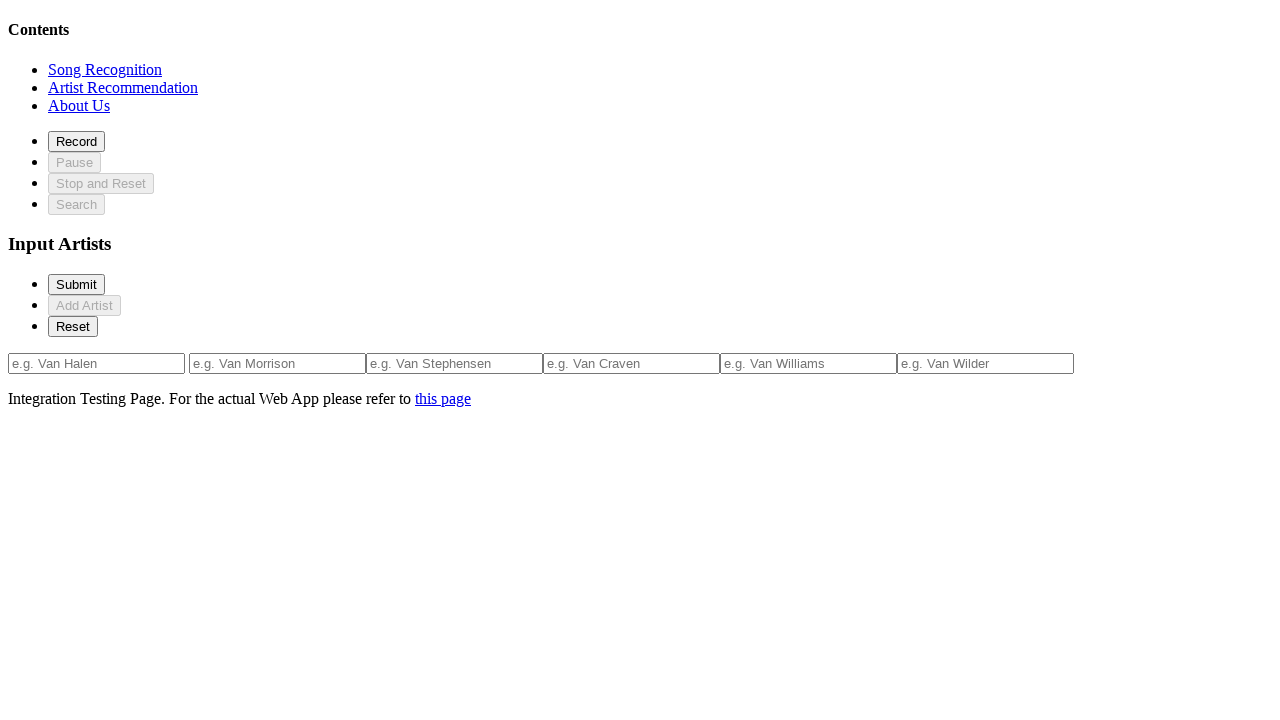

Verified artist input field #artist-1 exists
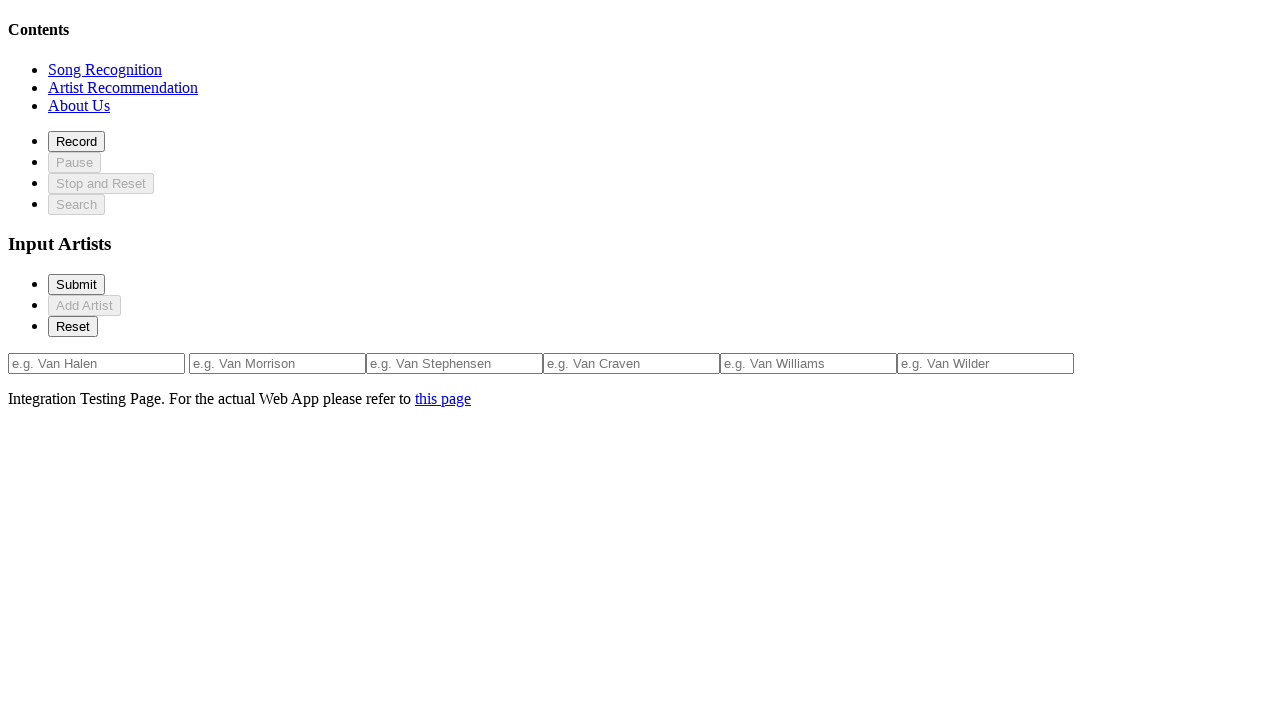

Verified artist input field #artist-2 exists
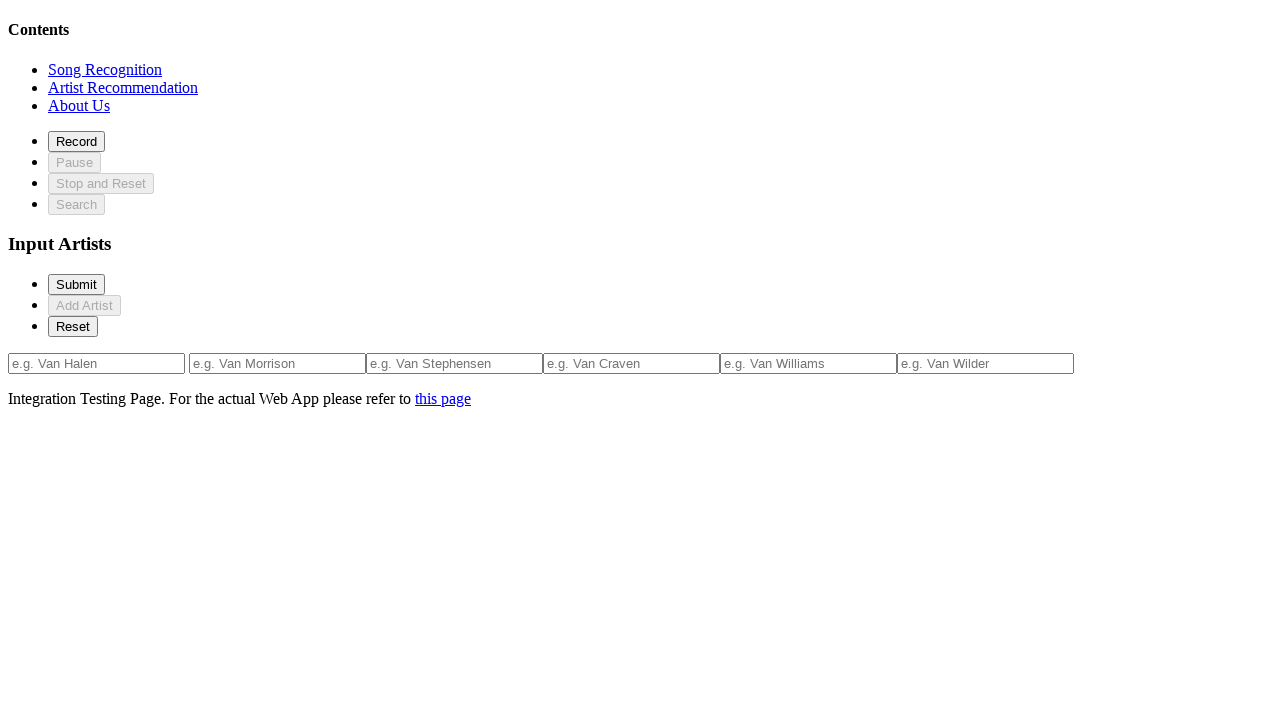

Verified artist input field #artist-3 exists
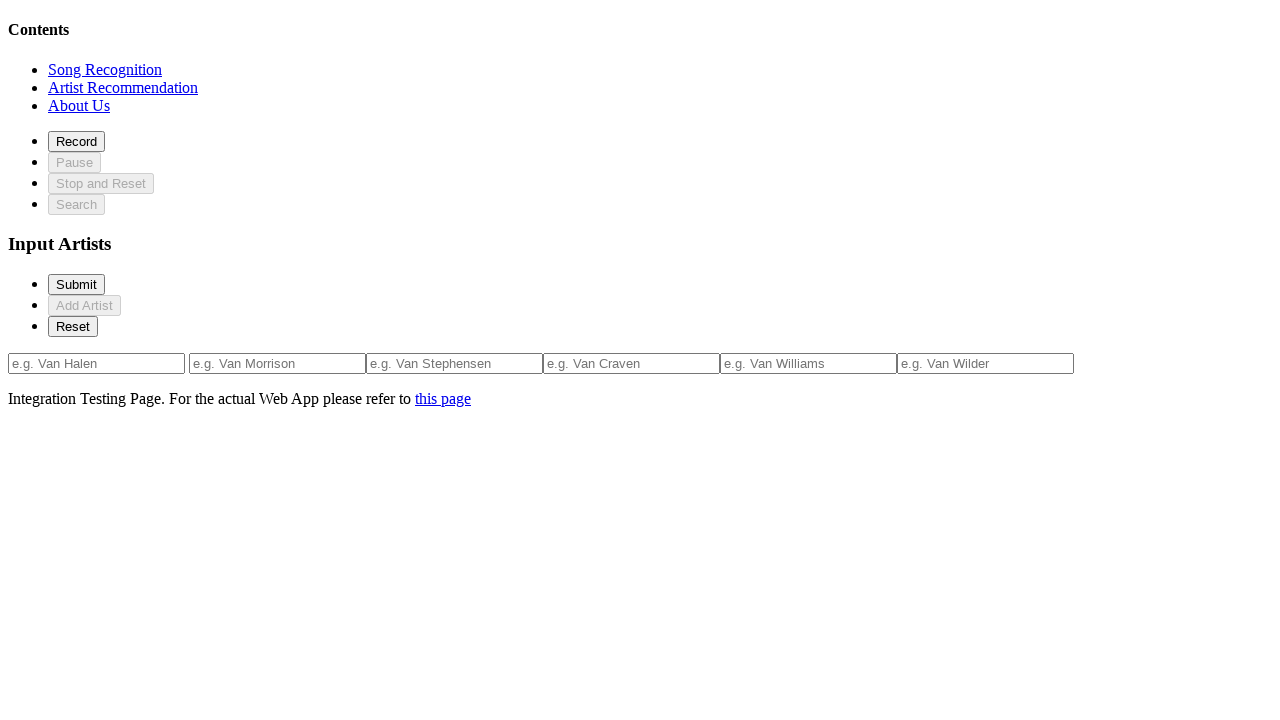

Verified artist input field #artist-4 exists
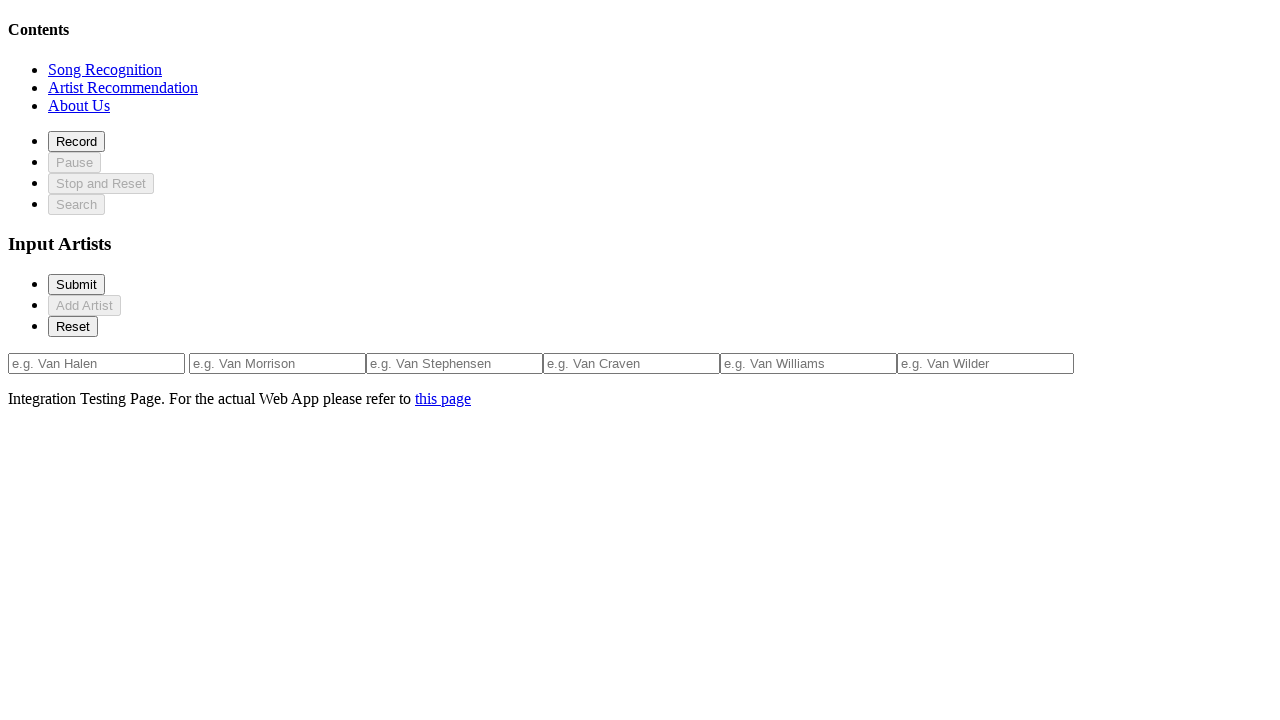

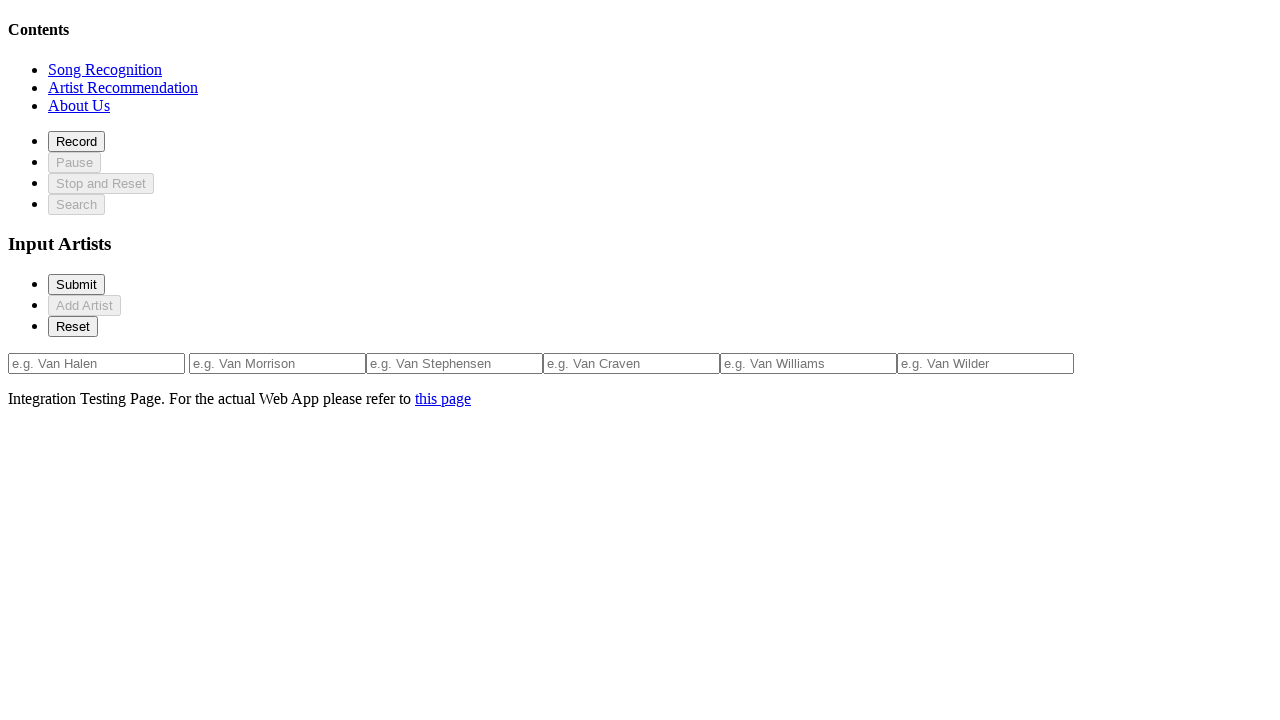